Tests jQuery UI checkbox/radio button functionality by switching to an iframe and clicking a radio button element

Starting URL: https://jqueryui.com/checkboxradio/

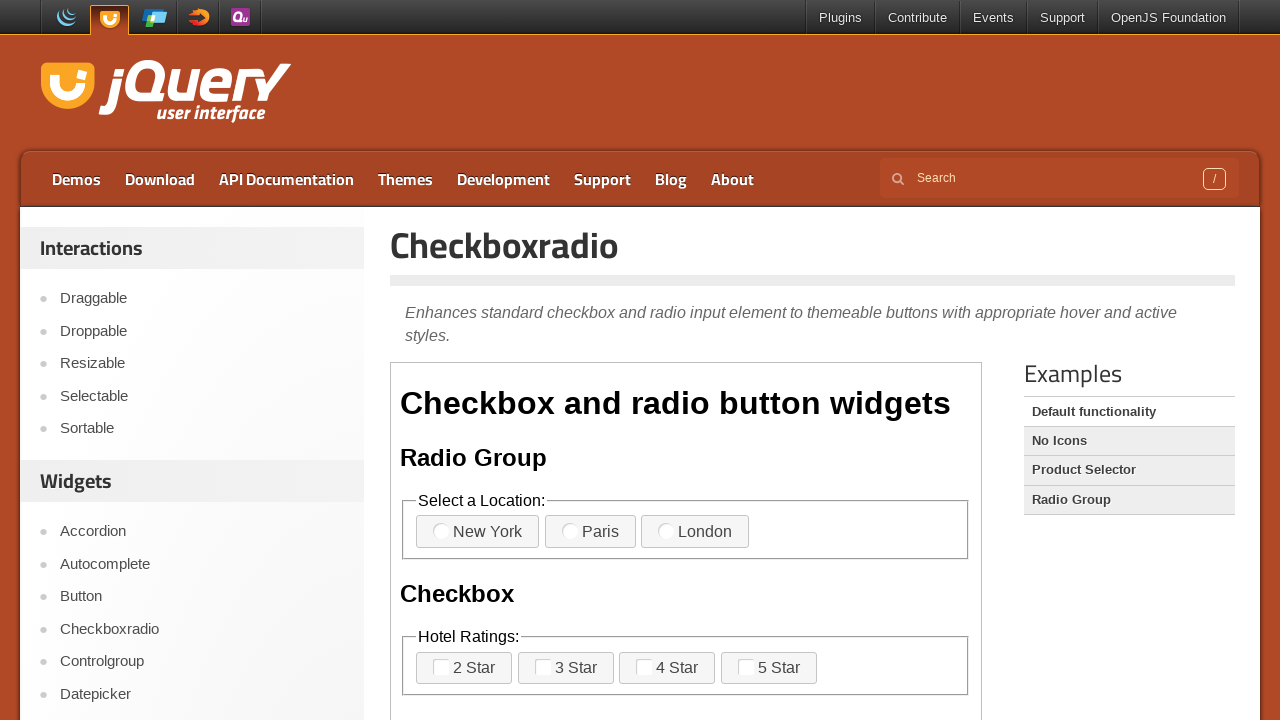

Located iframe containing radio button elements
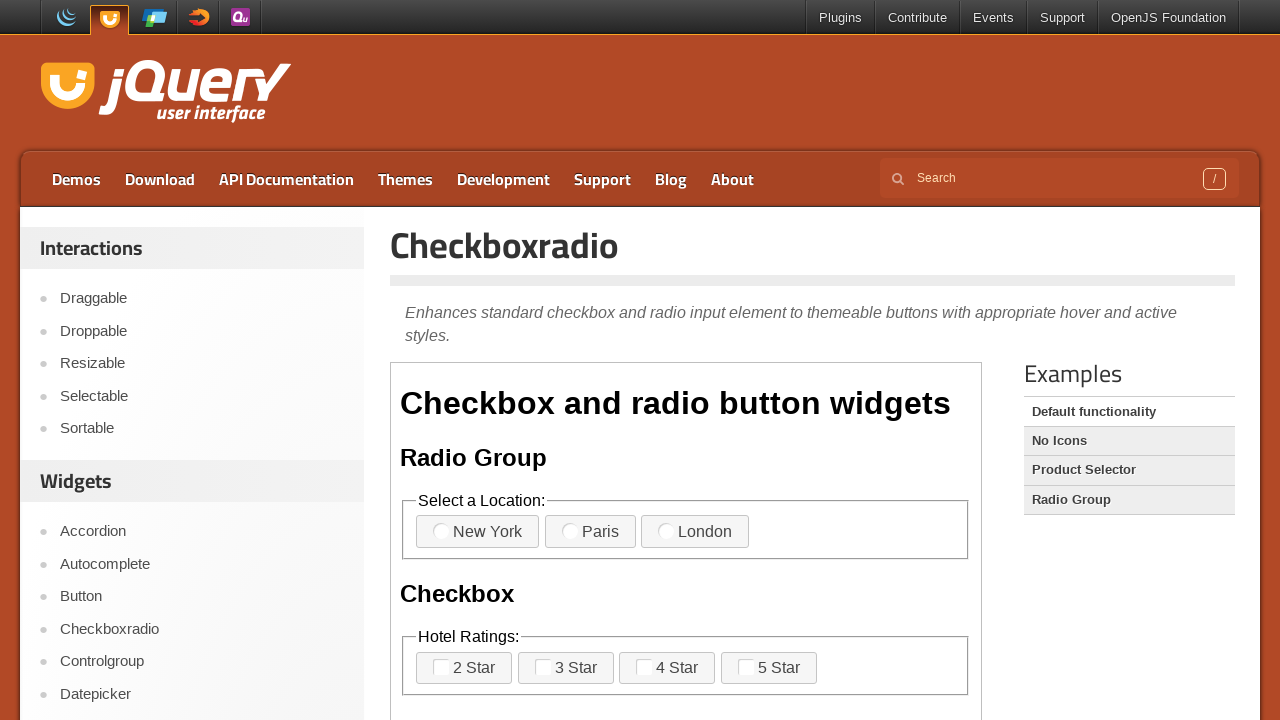

Located first radio button element in iframe
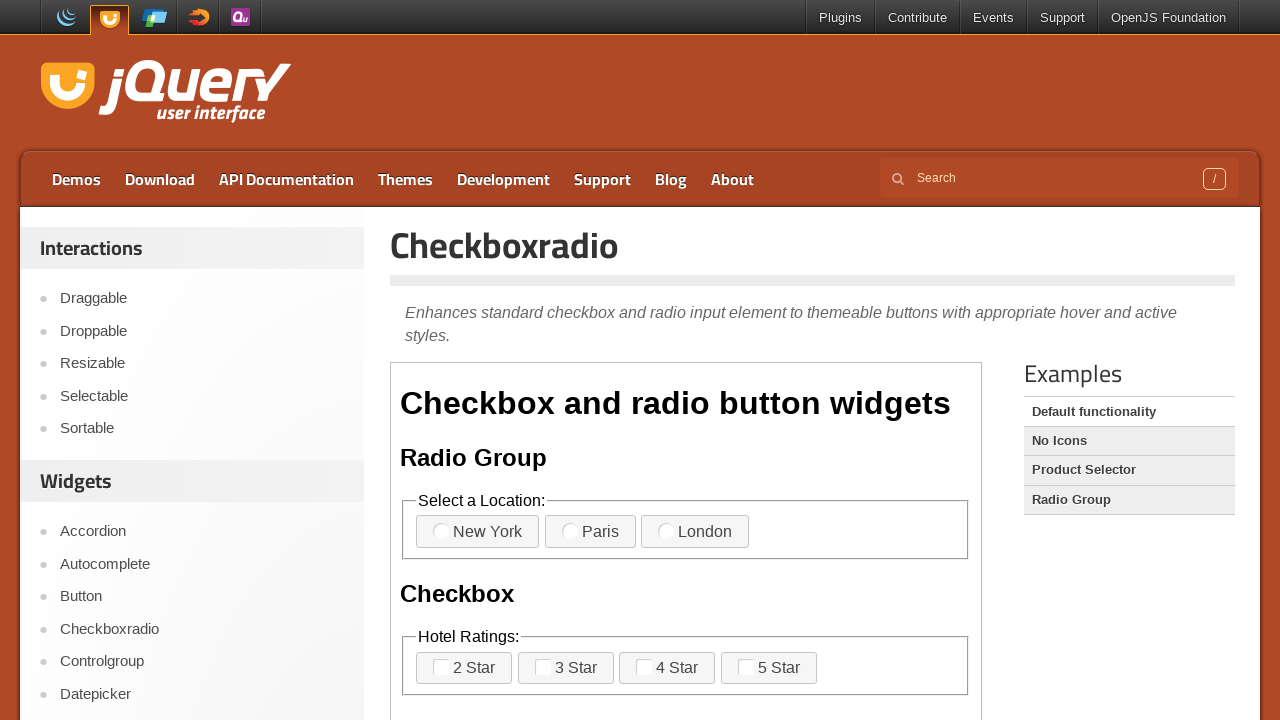

Verified first radio button is enabled
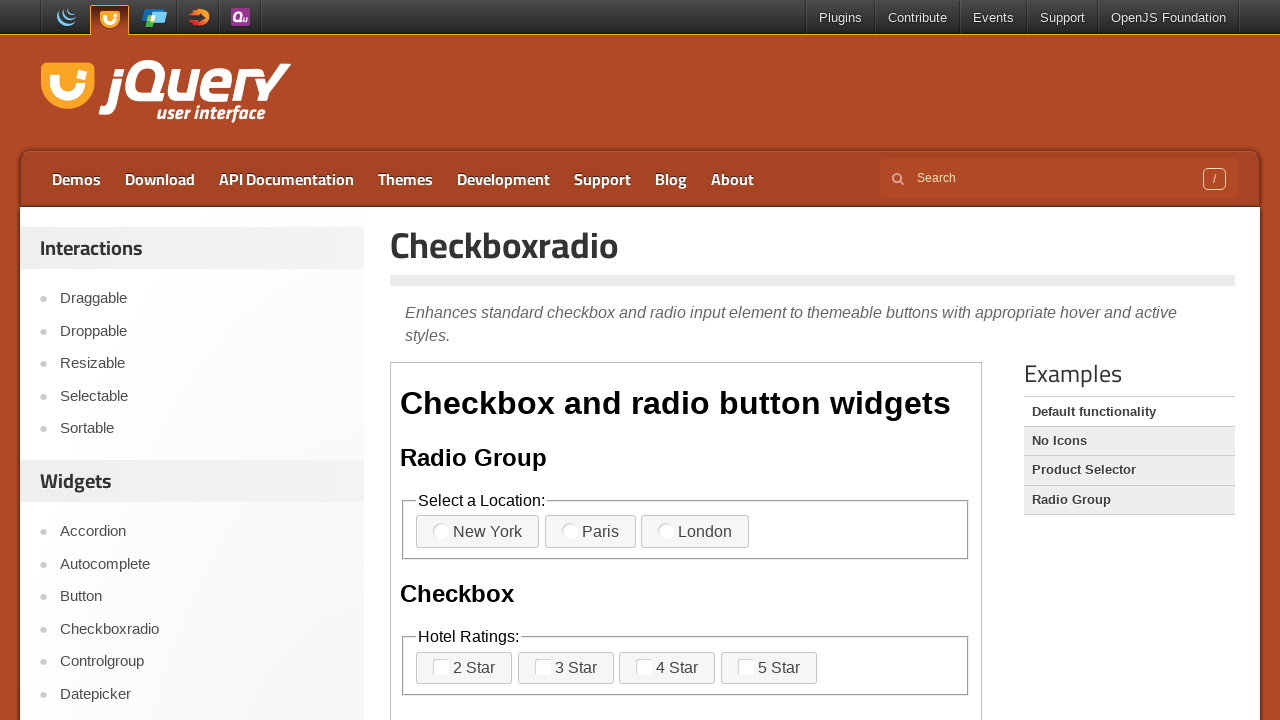

Clicked first radio button to select it at (451, 532) on xpath=//body/div[@id='container']/div[@id='content-wrapper']/div[1]/div[1]/ifram
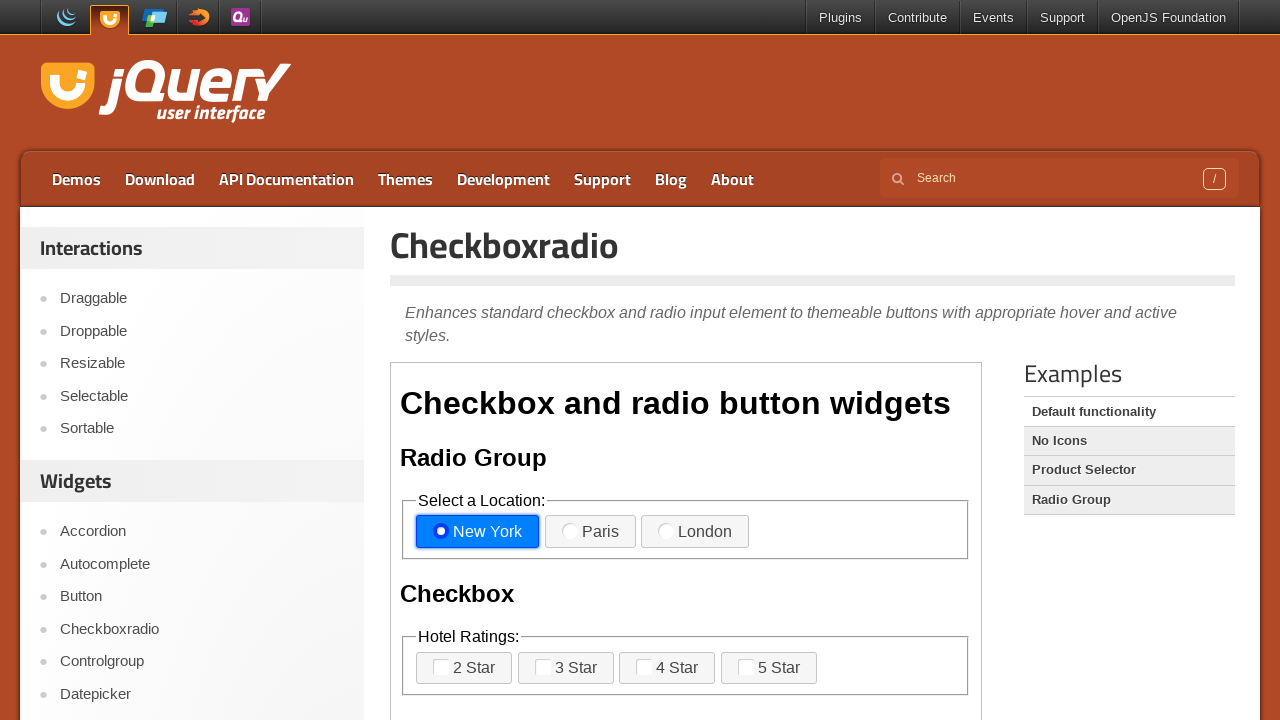

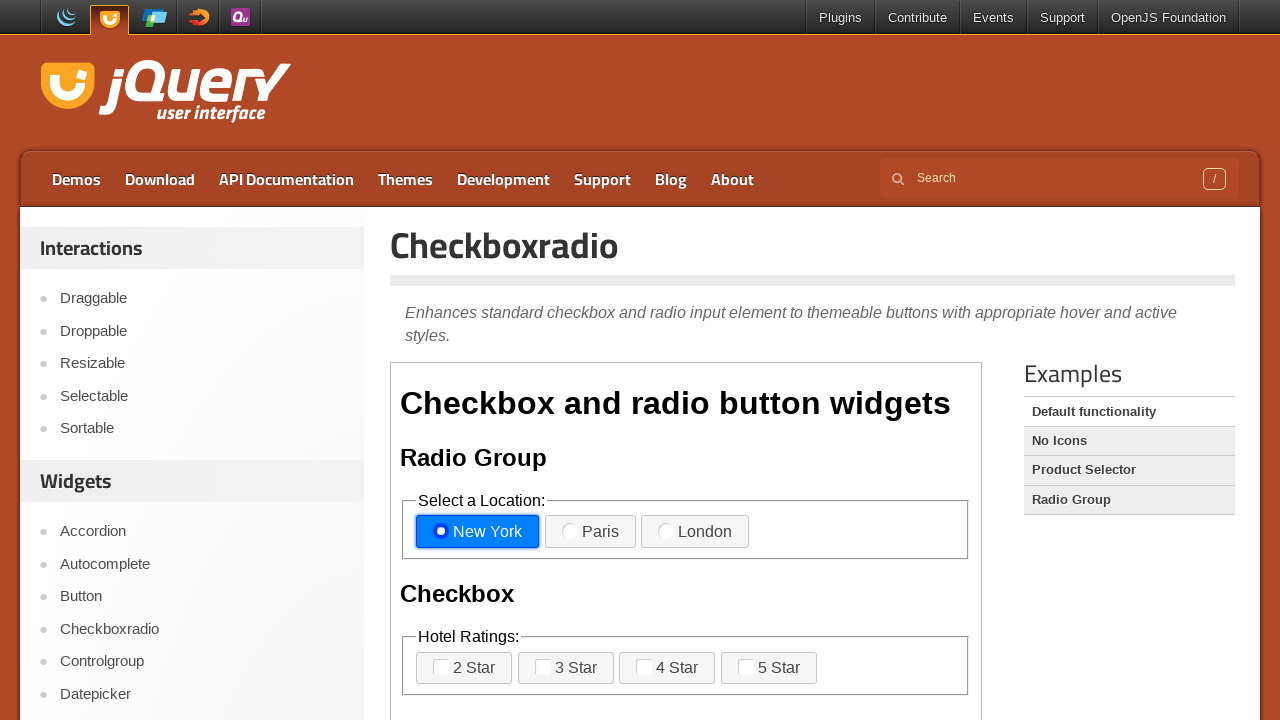